Tests radio button selection on a registration form, filling out form fields and verifying radio button states

Starting URL: http://automationbykrishna.com/#

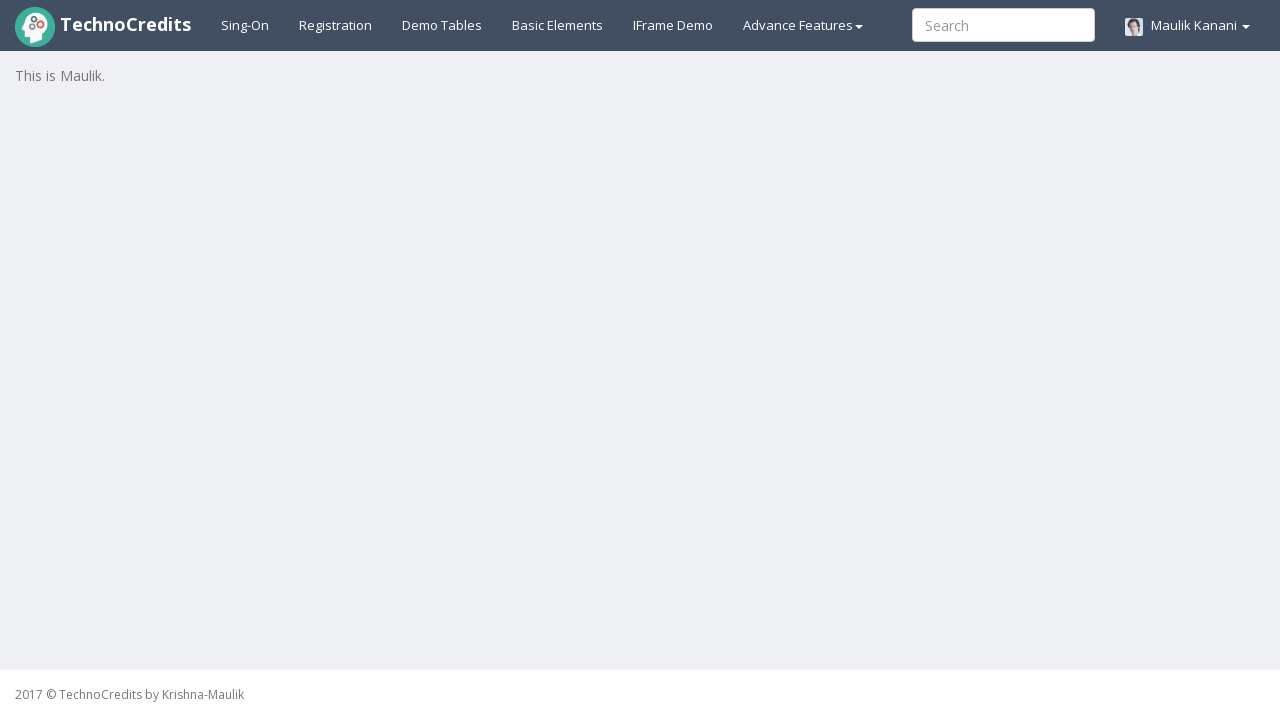

Clicked on registration link at (336, 25) on xpath=//a[@id='registration2']
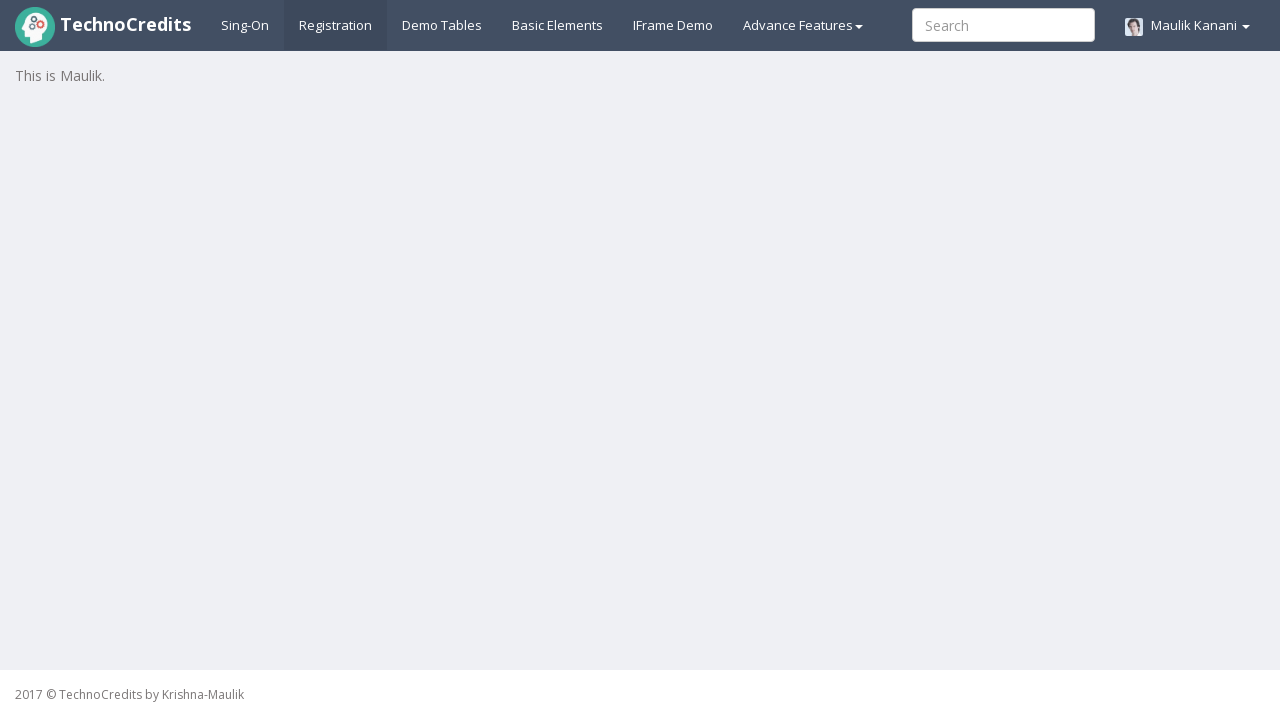

Filled full name field with 'Radha Saoji' on //input[@id='fullName']
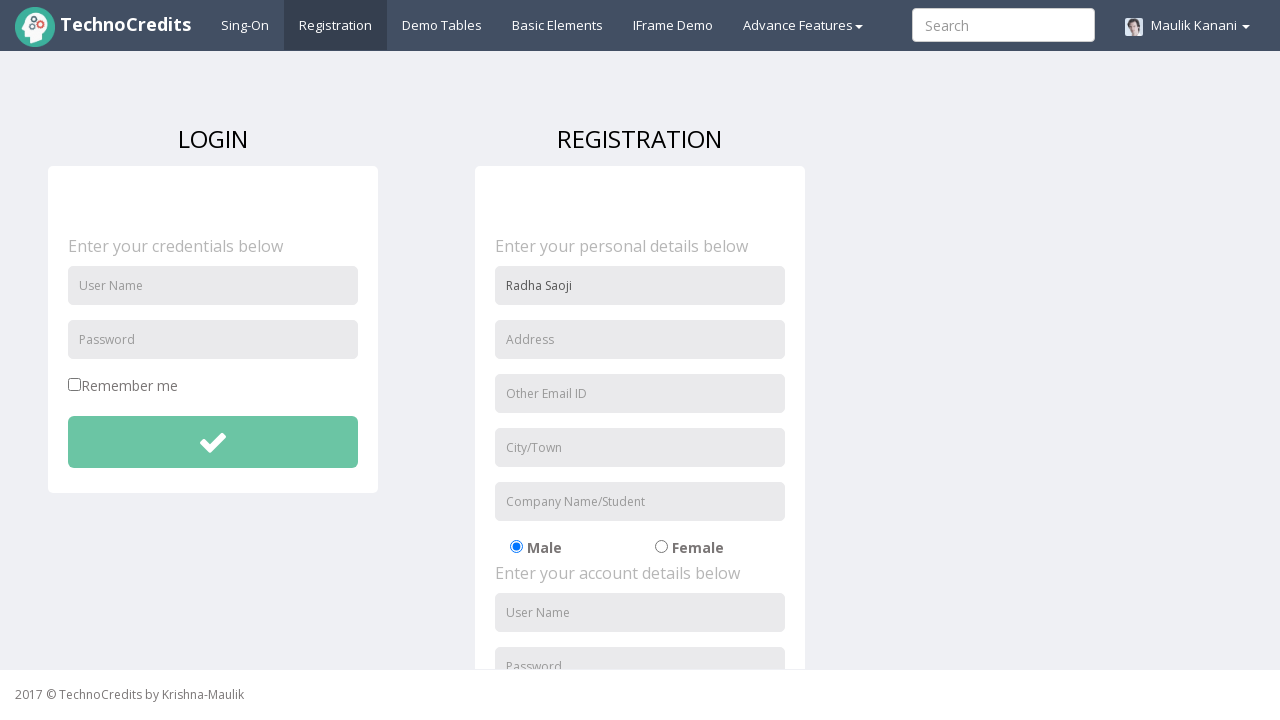

Filled address field with 'Mehkar' on //input[@id='address']
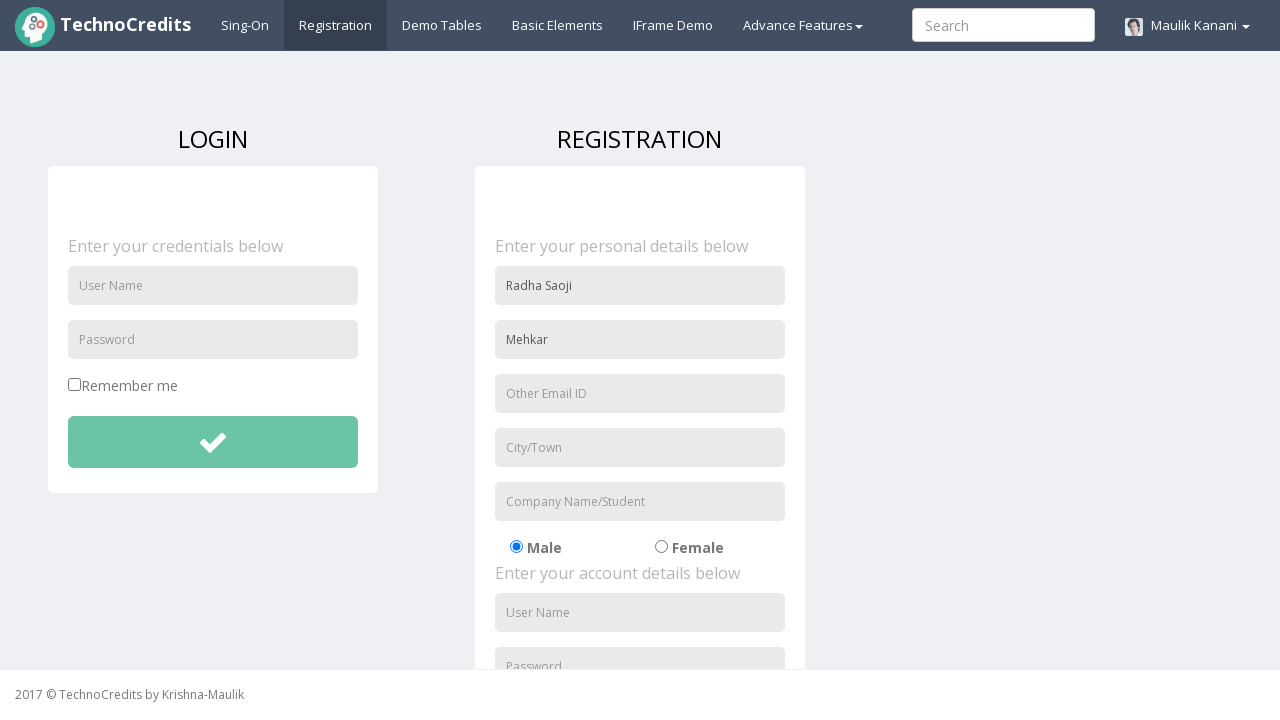

Filled email field with 'abc@mail.com' on //input[@id='useremail']
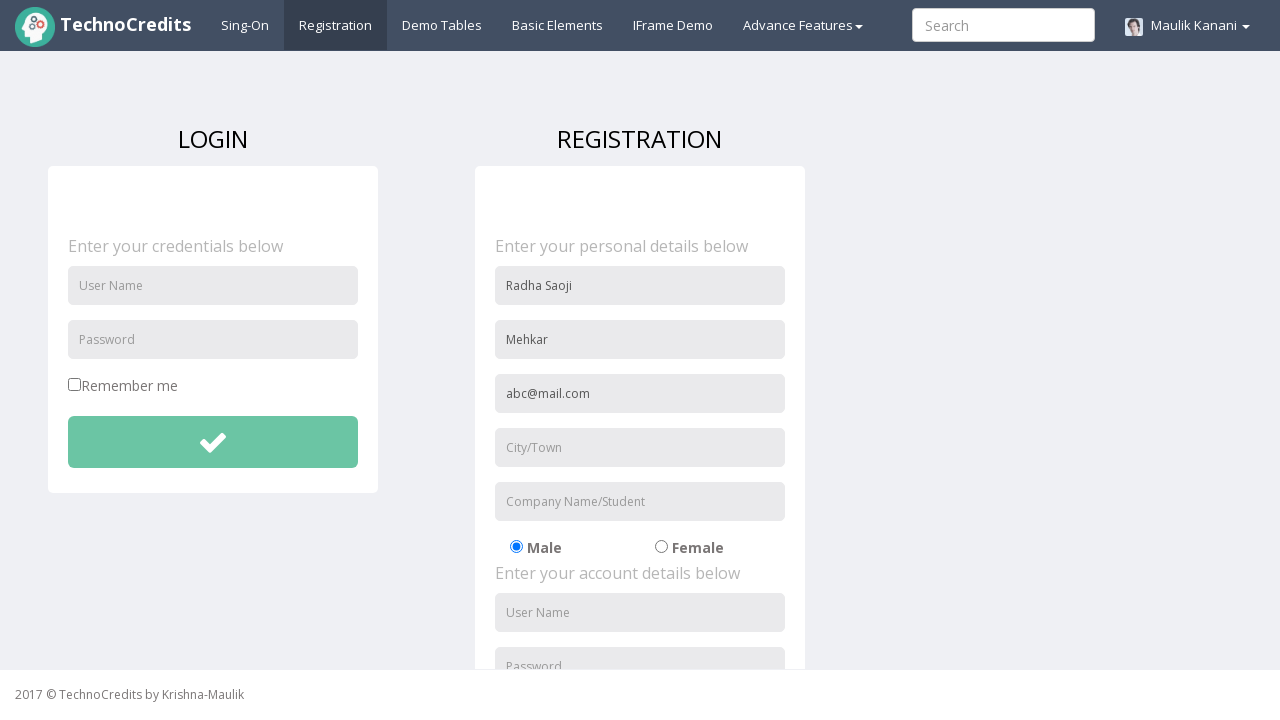

Filled city field with 'Pune' on //input[@id='usercity']
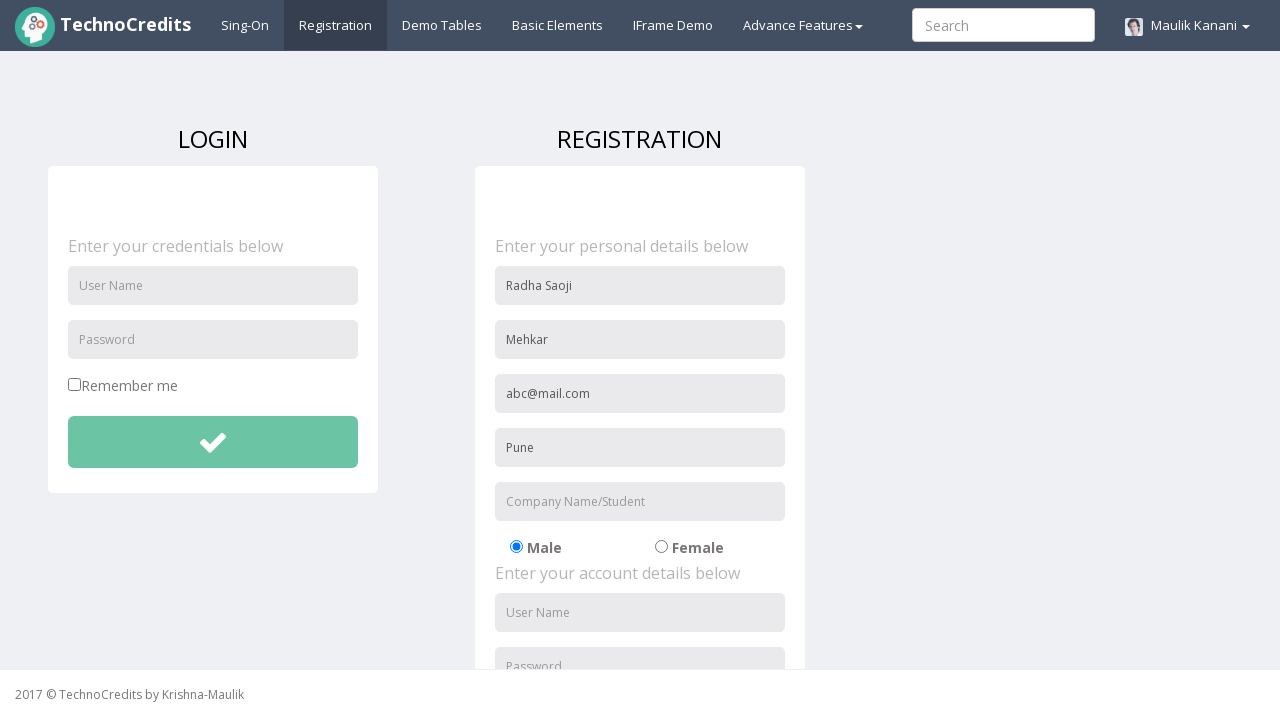

Filled organization field with 'Atos-Syntel' on //input[@id='organization']
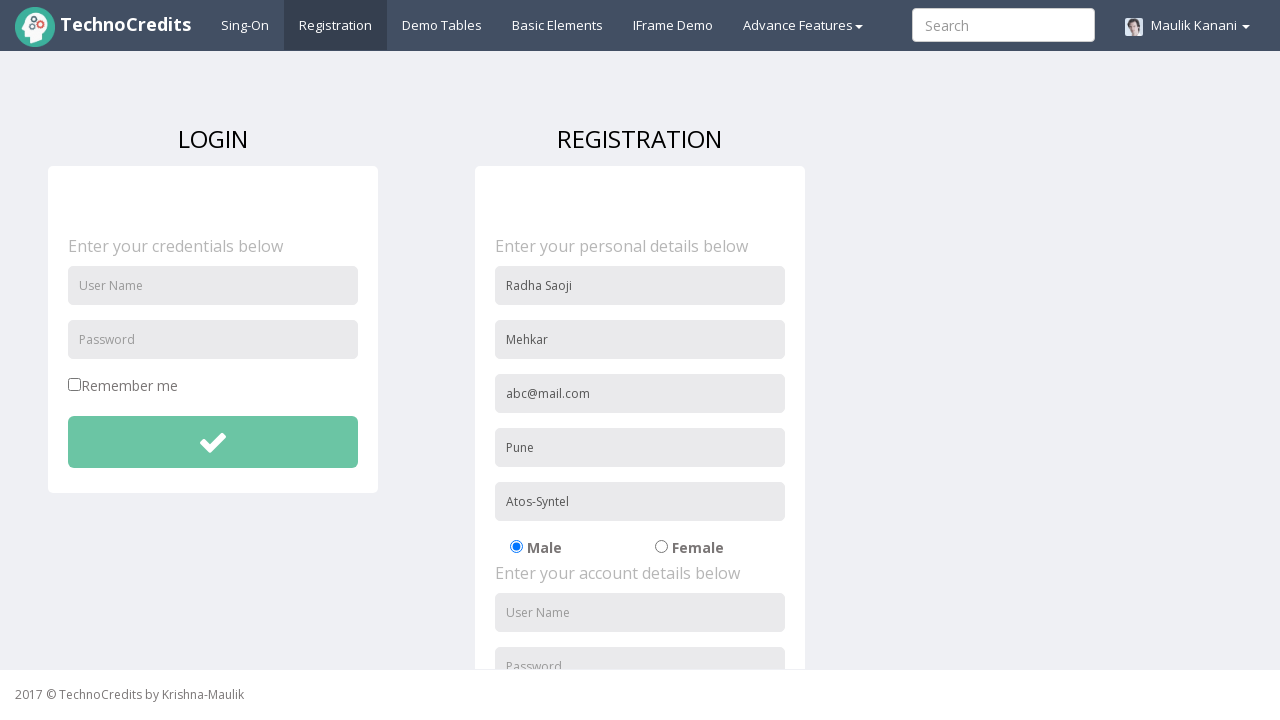

Checked Male radio button state - is Selected
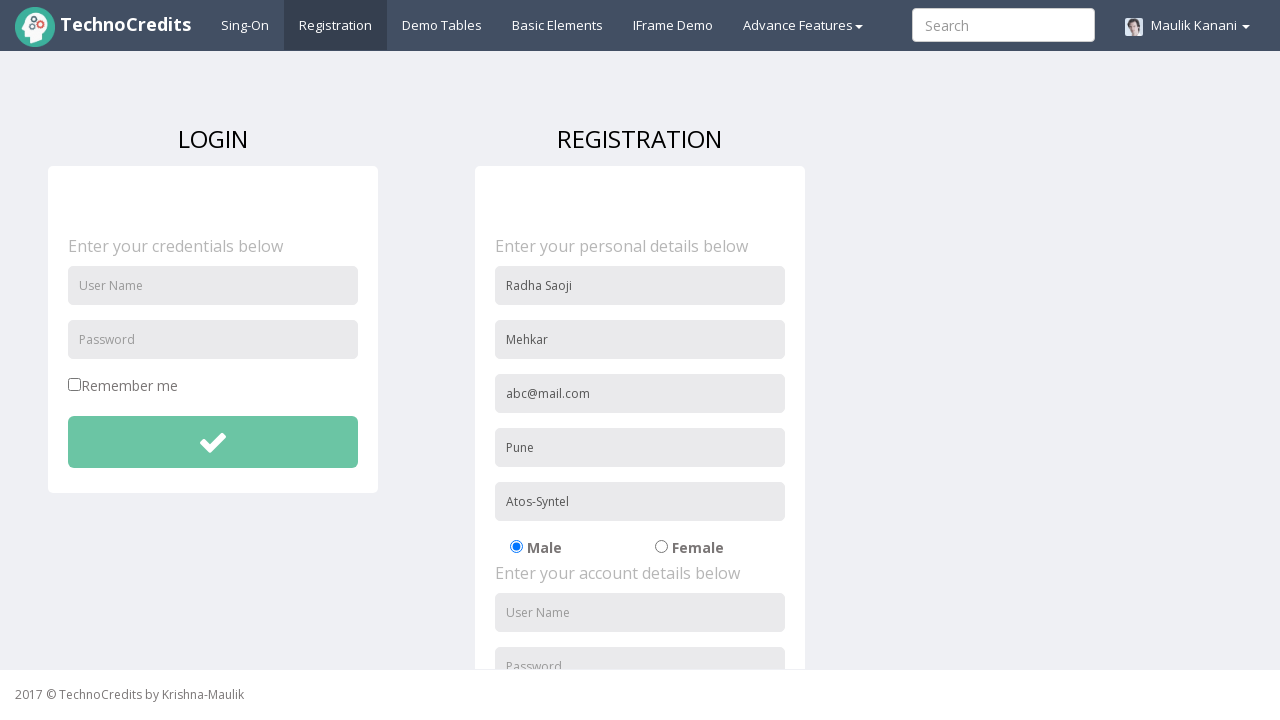

Verified Female radio button is Enabled
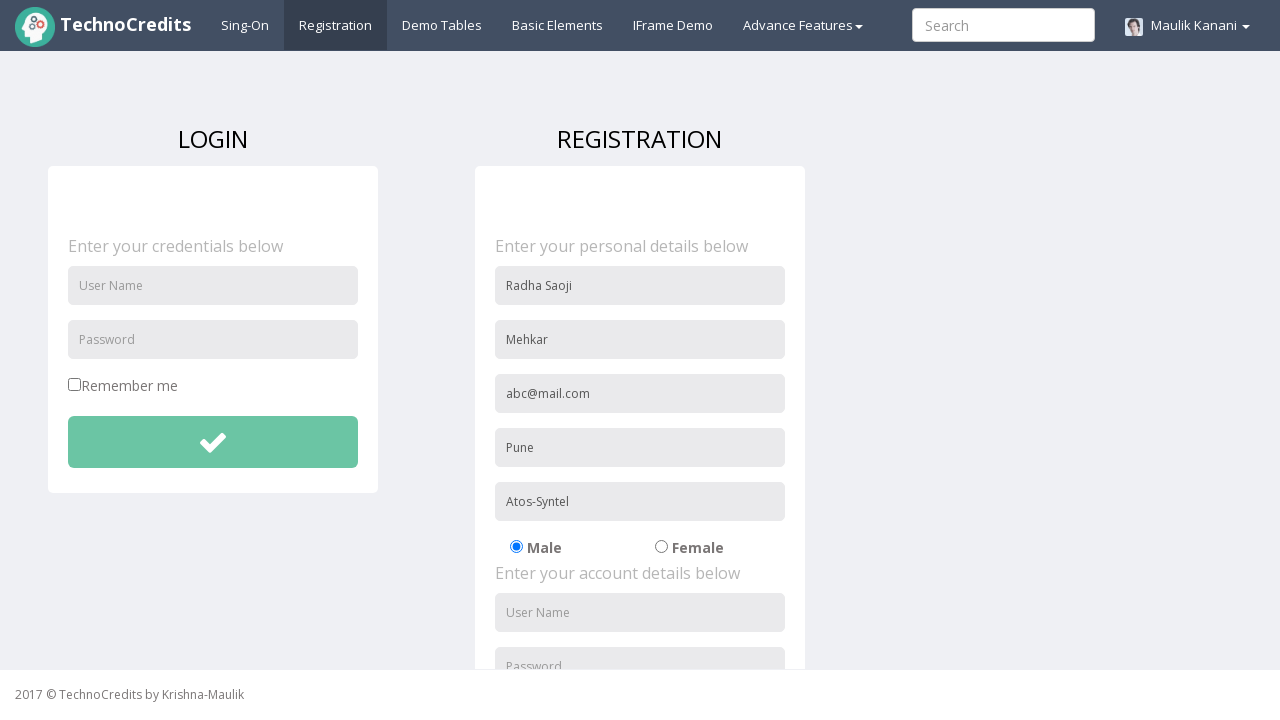

Clicked Female radio button at (661, 547) on xpath=//input[@id='radio-02']
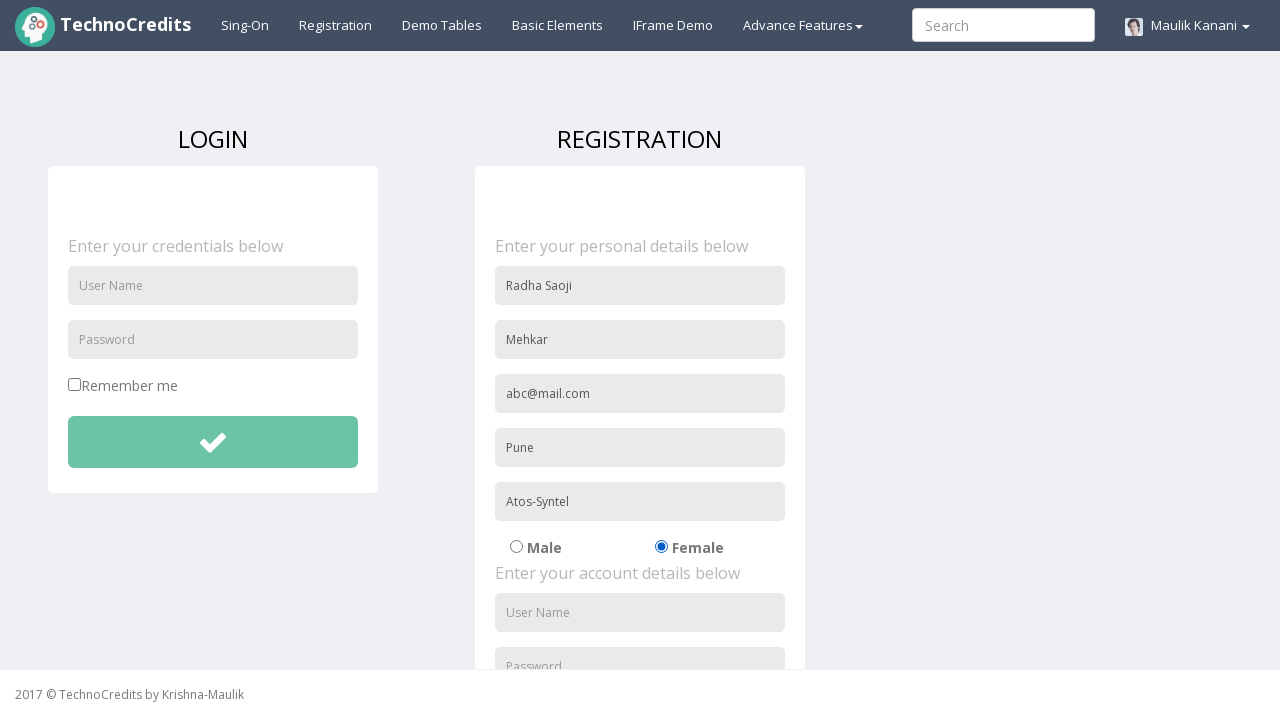

Verified Female radio button is Selected after click
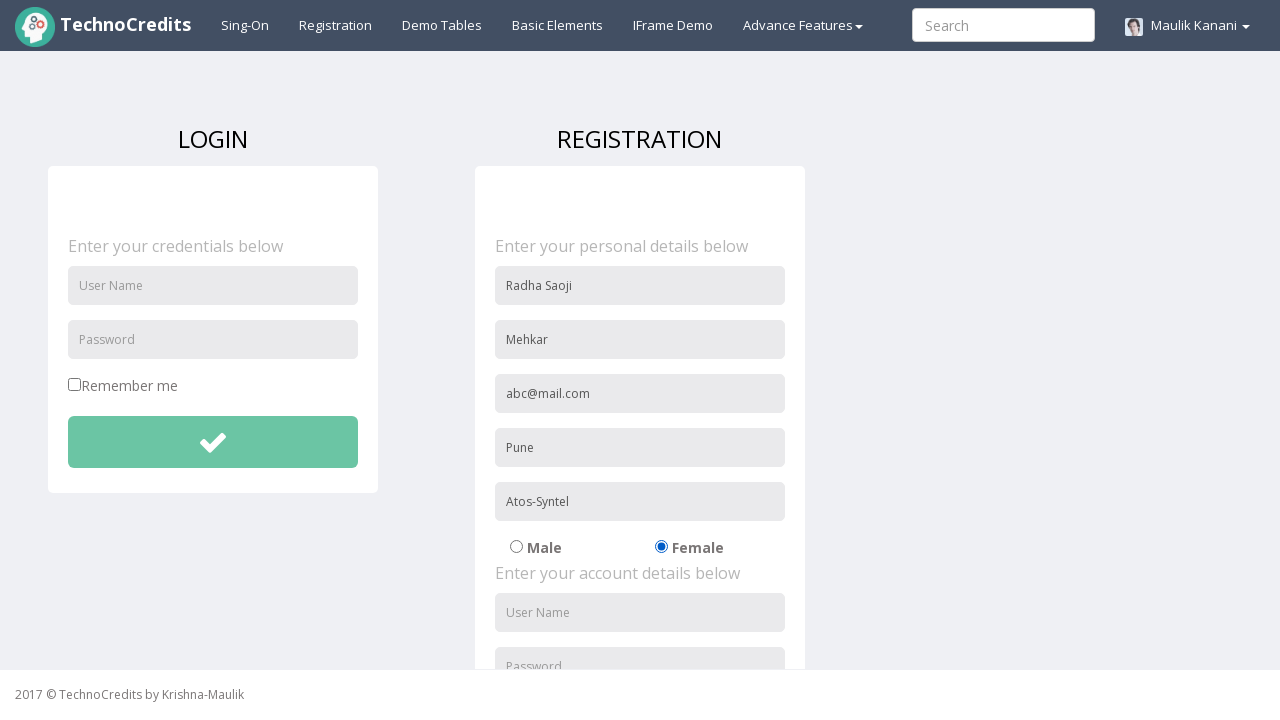

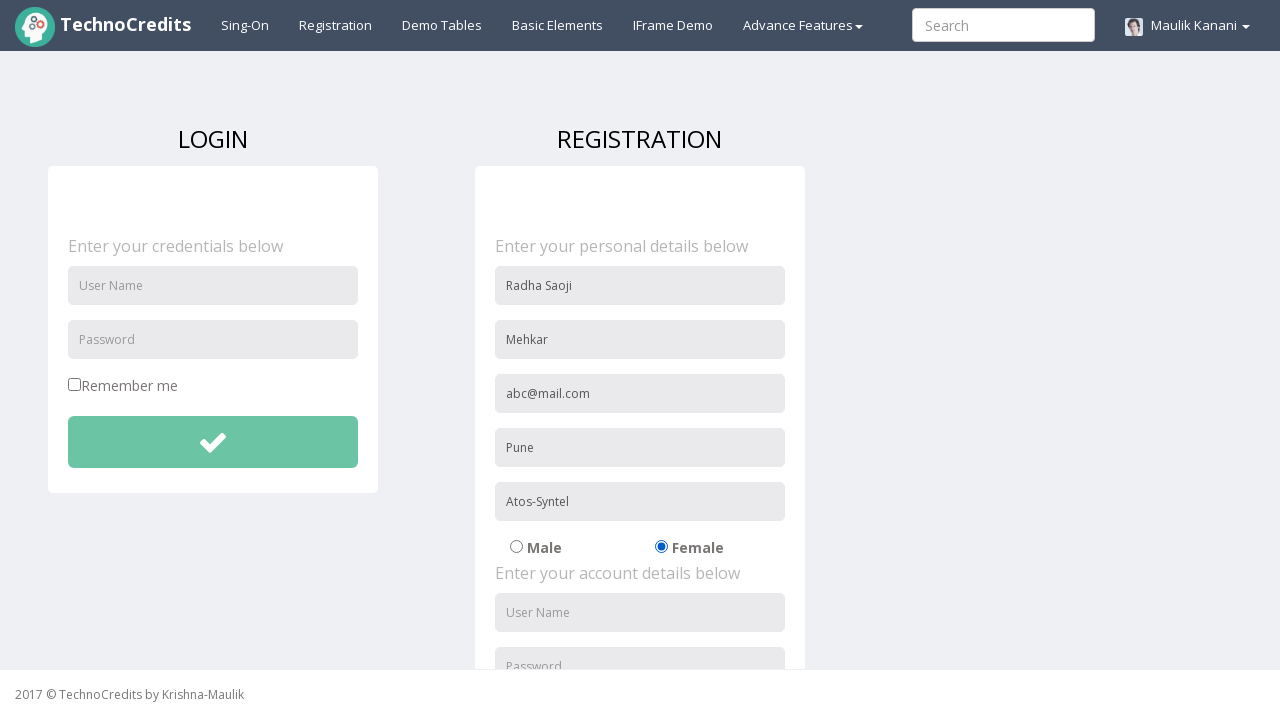